Navigates to the Web Form page by clicking a link and verifies the URL and page title are correct

Starting URL: https://bonigarcia.dev/selenium-webdriver-java/

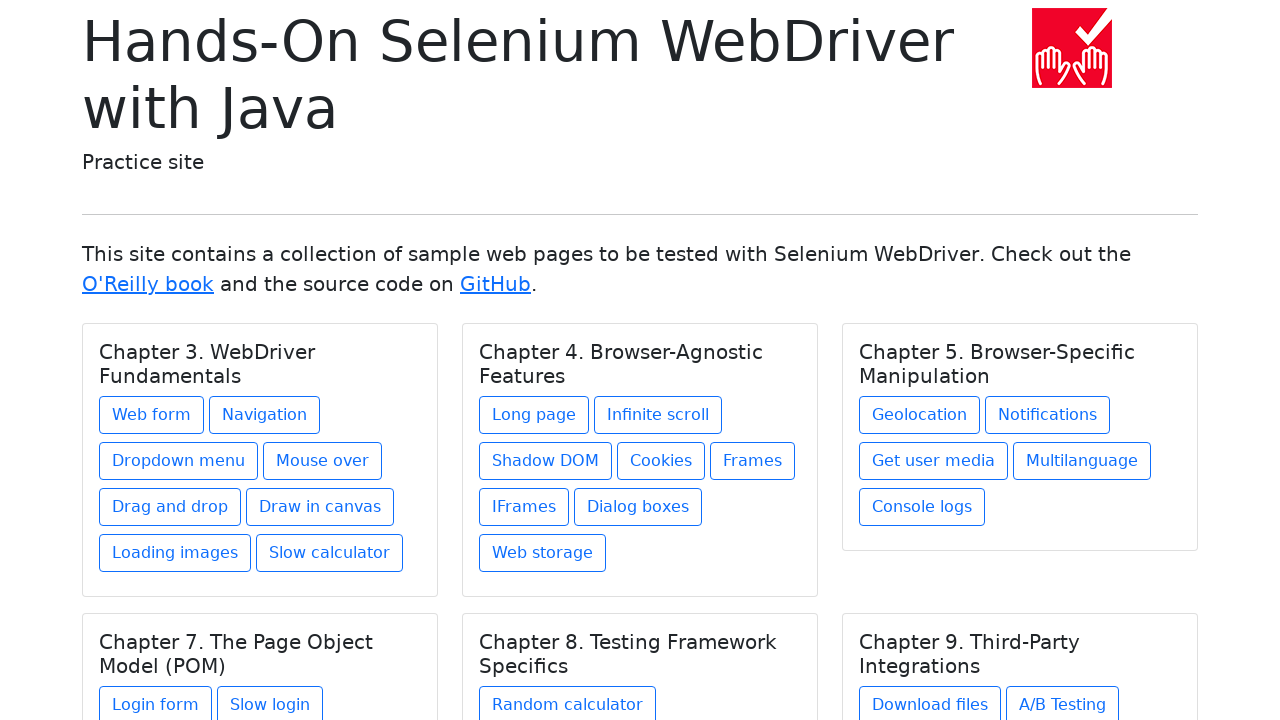

Clicked on the Web form link in Chapter 3 section at (152, 415) on xpath=//h5[text() = 'Chapter 3. WebDriver Fundamentals']/../a[contains(@href, 'w
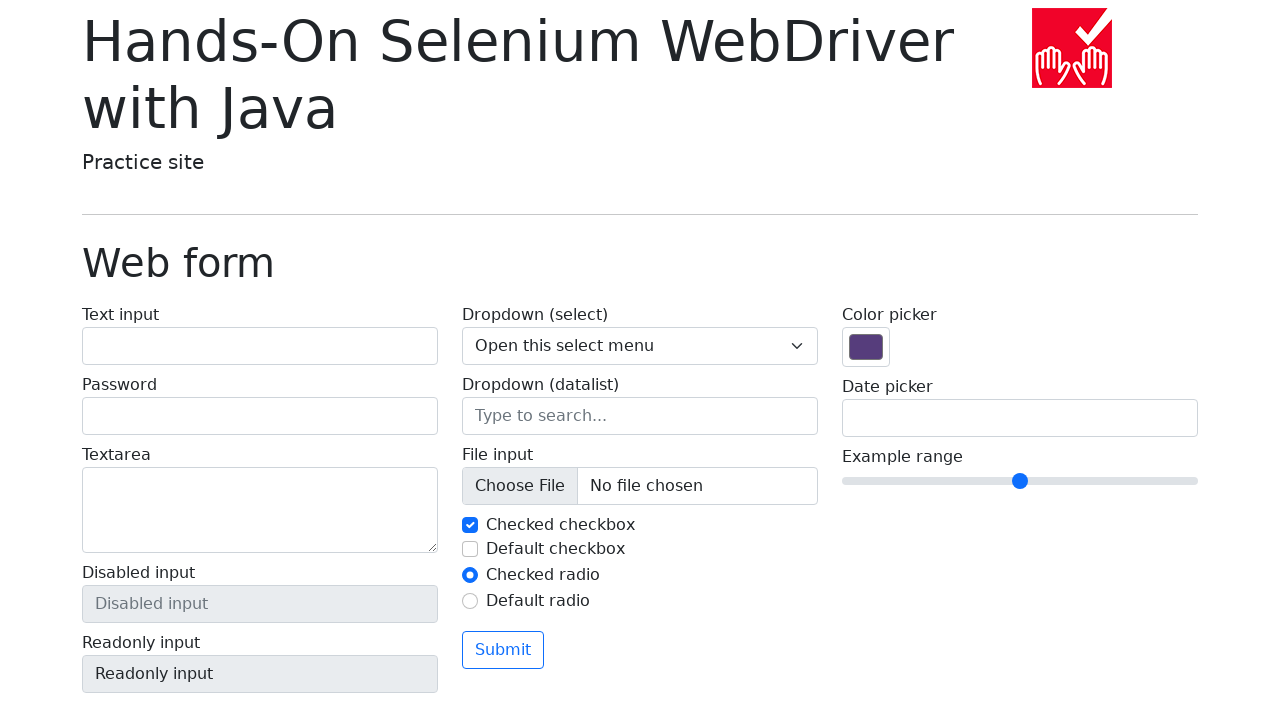

Navigated to Web form page and URL verified as https://bonigarcia.dev/selenium-webdriver-java/web-form.html
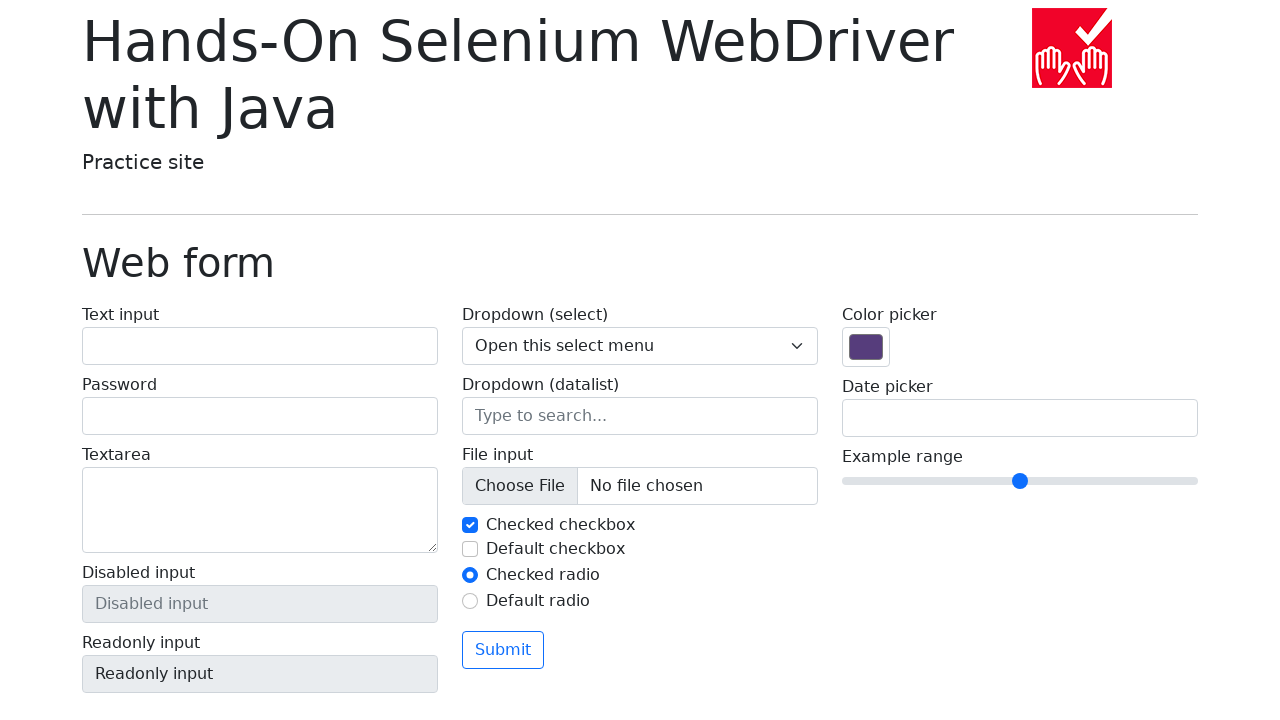

Located page title element with class 'display-6'
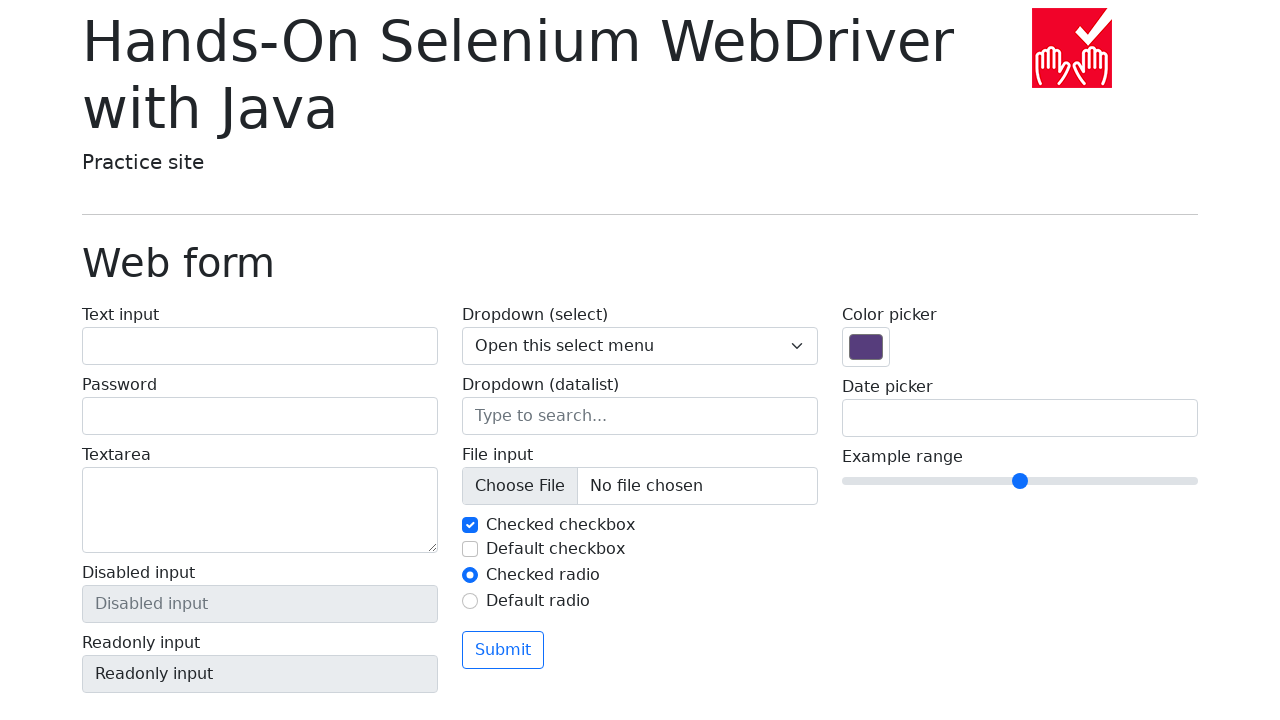

Verified page title is 'Web form'
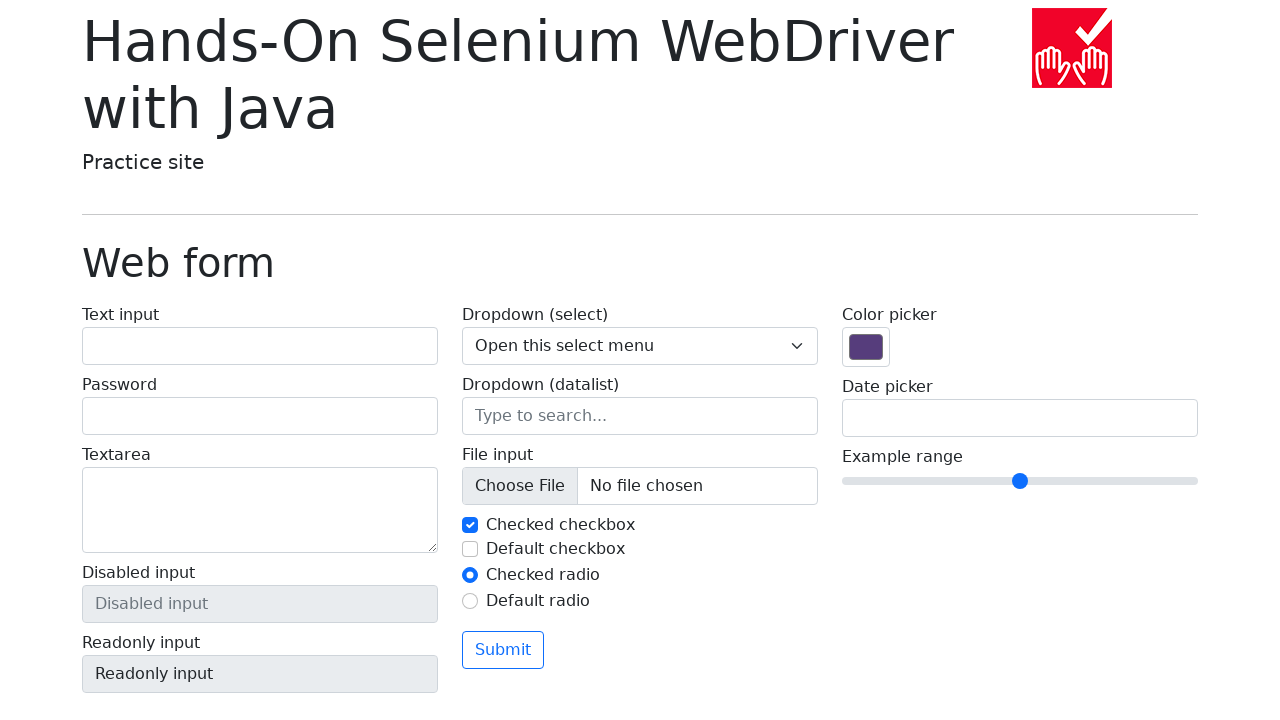

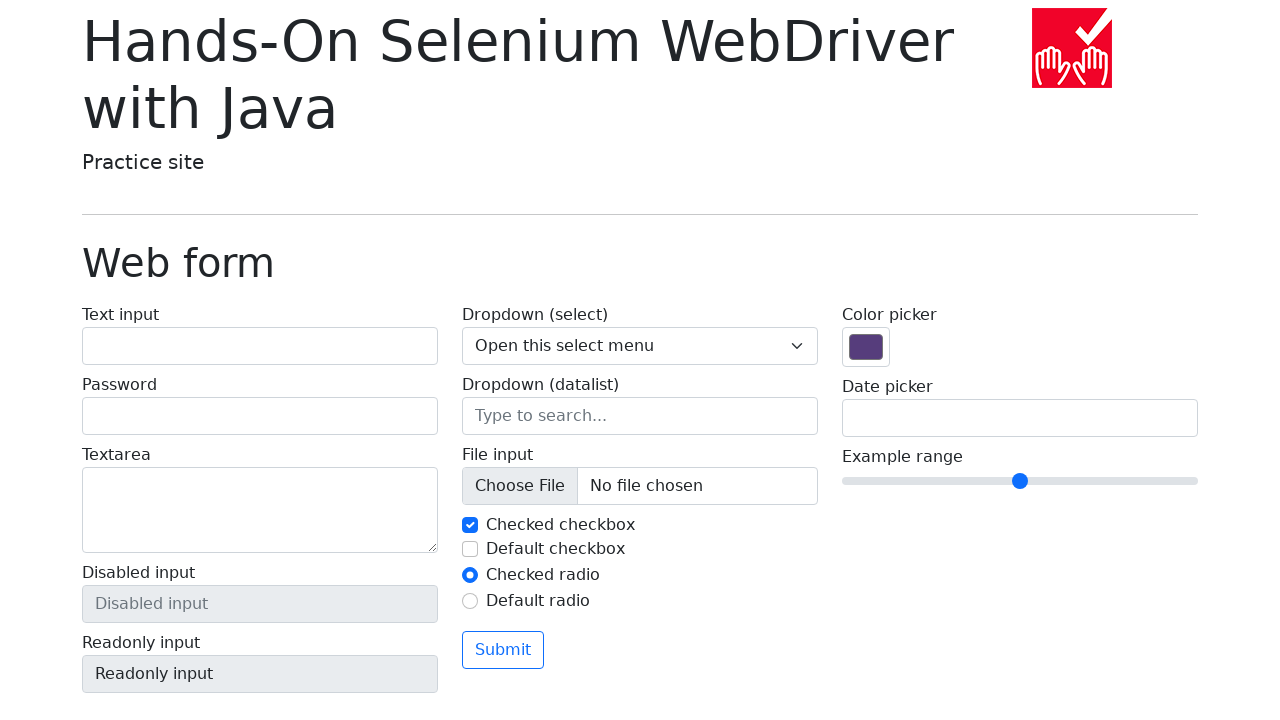